Navigates to Greenstech selenium course page and clicks on course content title and interview questions link

Starting URL: http://greenstech.in/selenium-course-content.html

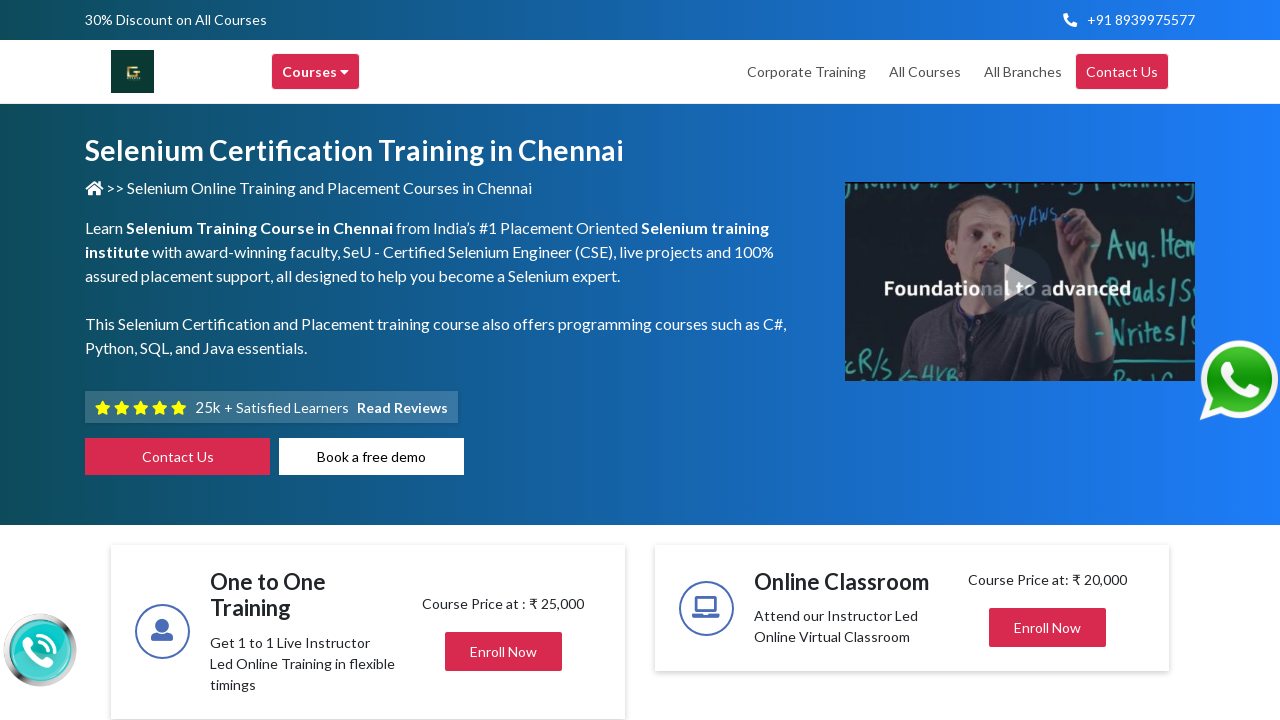

Navigated to Greenstech selenium course content page
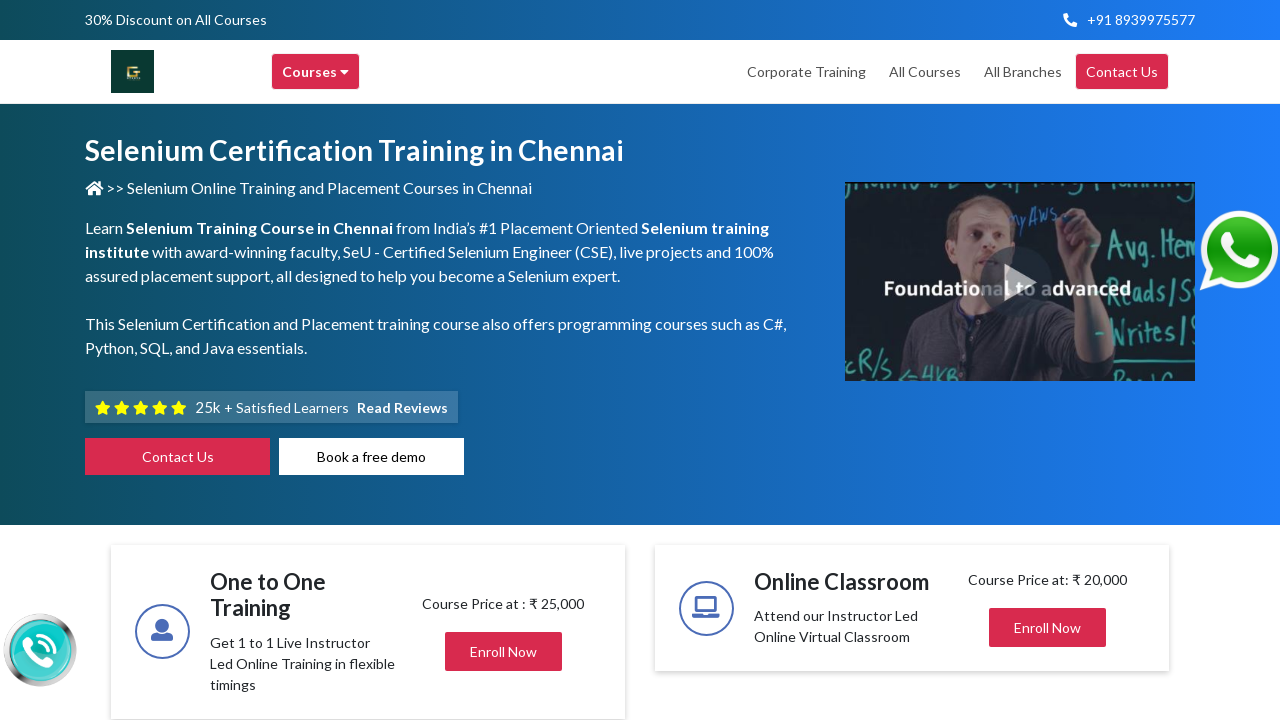

Clicked on course content title at (1024, 360) on h2.title.mb-0.center
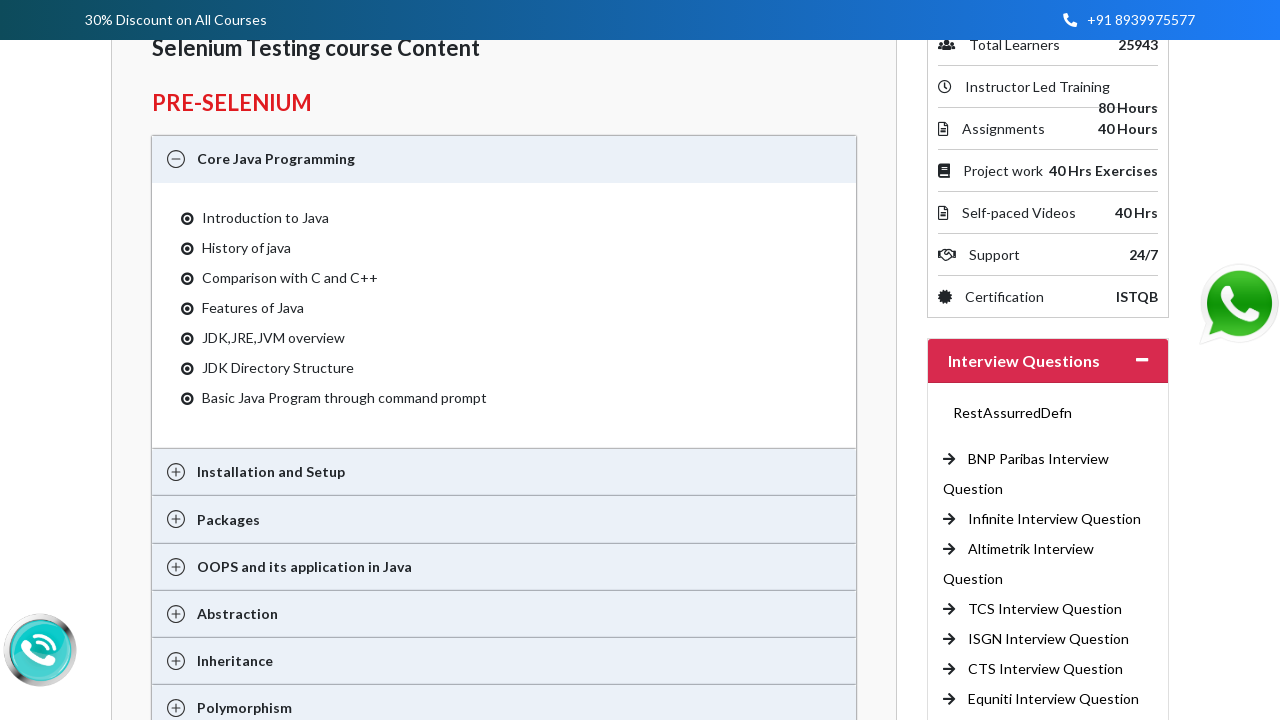

Clicked on the 6th Interview Questions link at (1046, 669) on (//a[@title='Interview Questions'])[6]
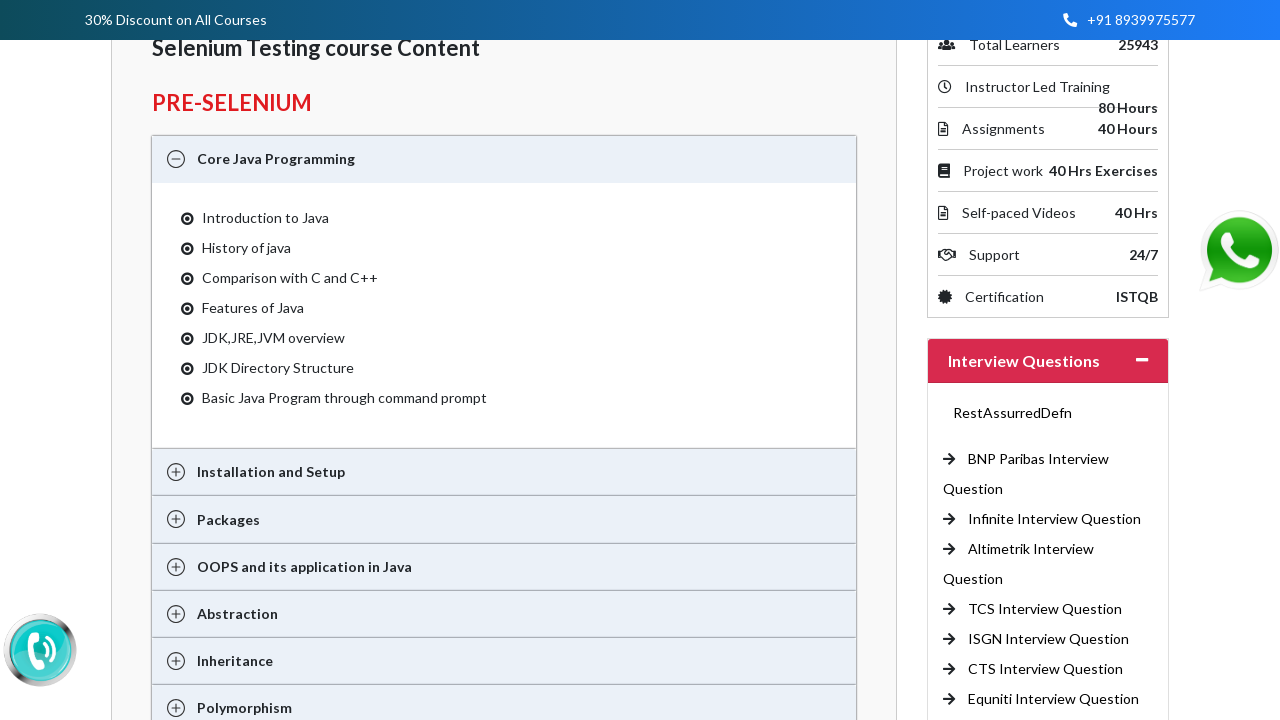

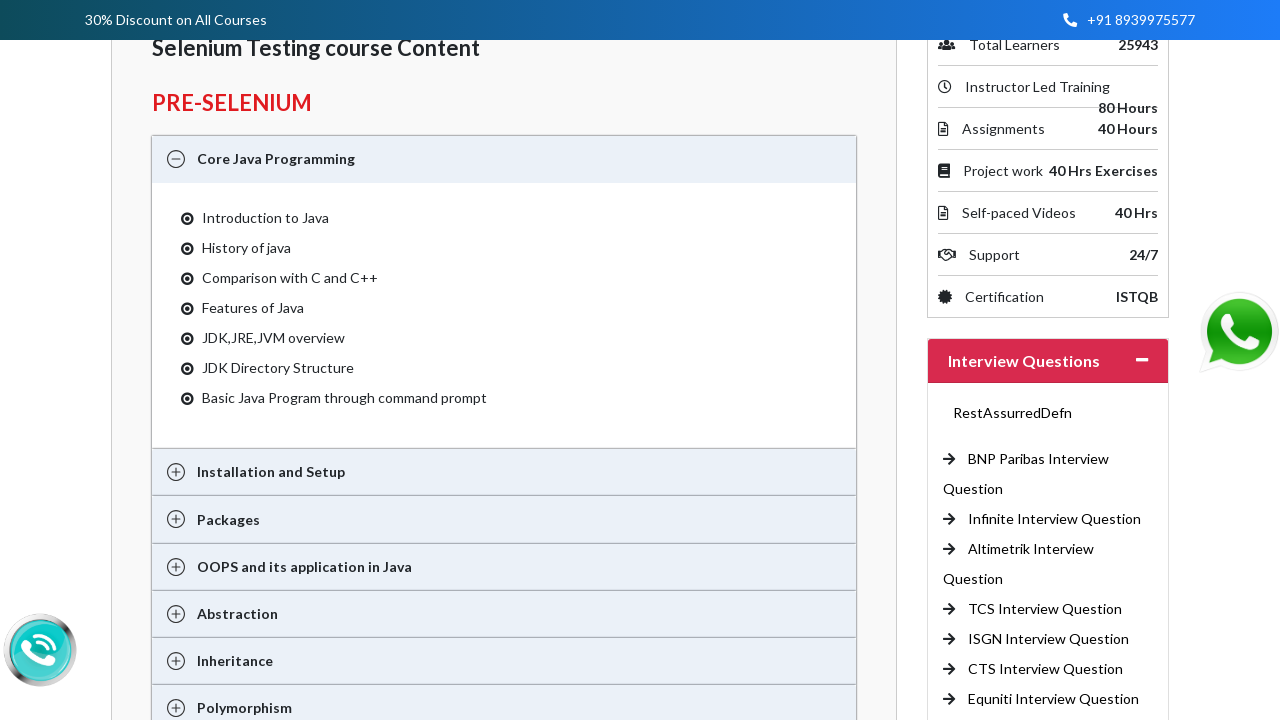